Tests checkbox functionality on Angular Material demo page by clicking two checkboxes to select them, then clicking again to deselect.

Starting URL: https://material.angular.io/components/checkbox/examples

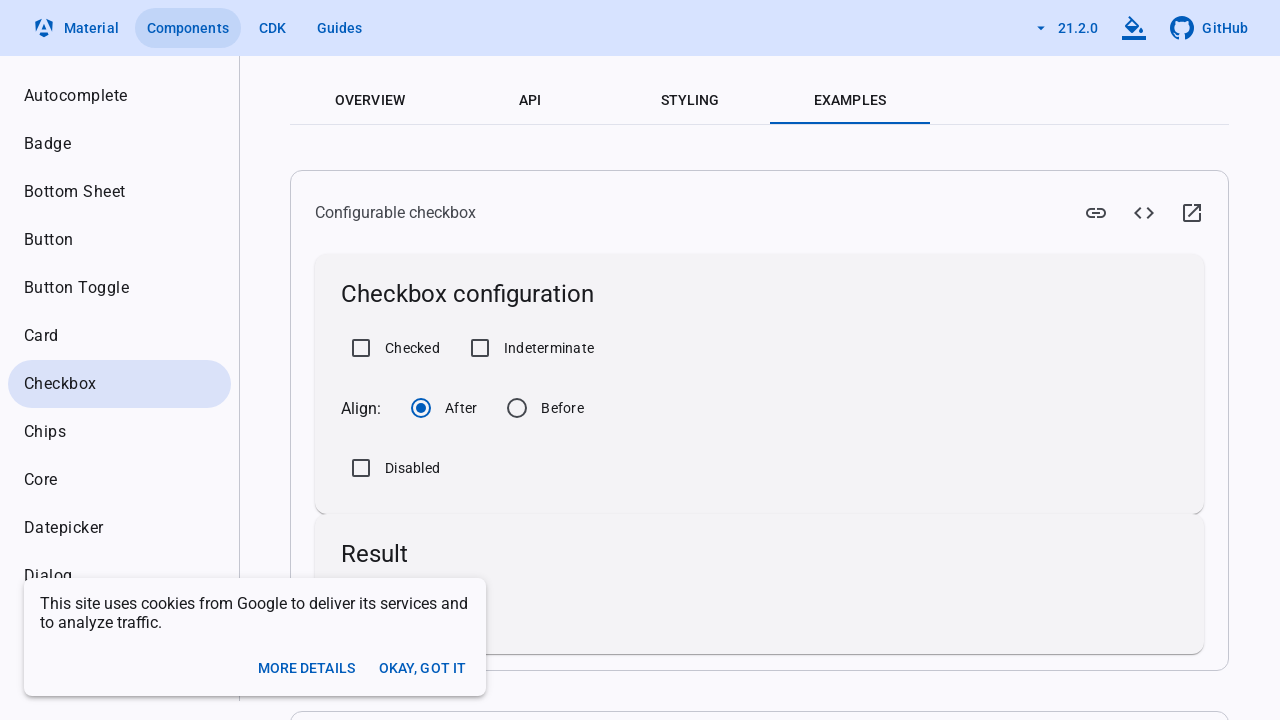

Clicked first checkbox to select it at (480, 348) on xpath=//input[@id='mat-mdc-checkbox-1-input']
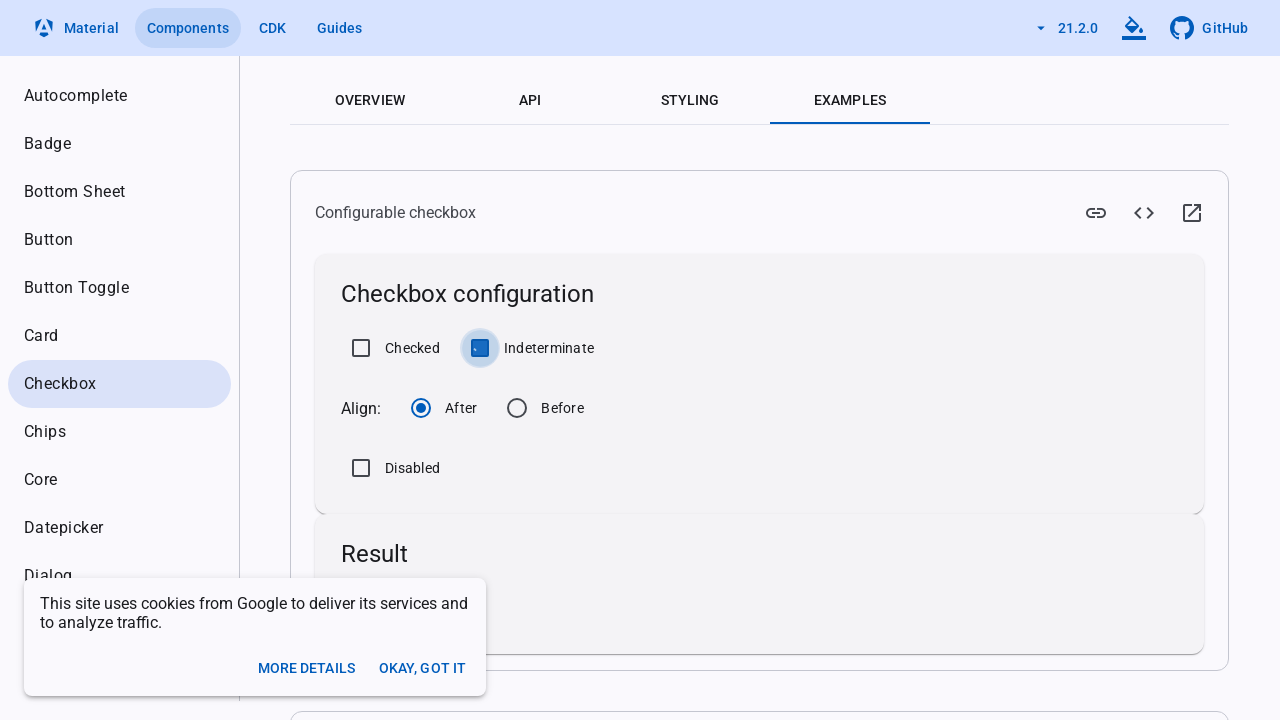

Clicked second checkbox to select it at (361, 468) on xpath=//input[@id='mat-mdc-checkbox-2-input']
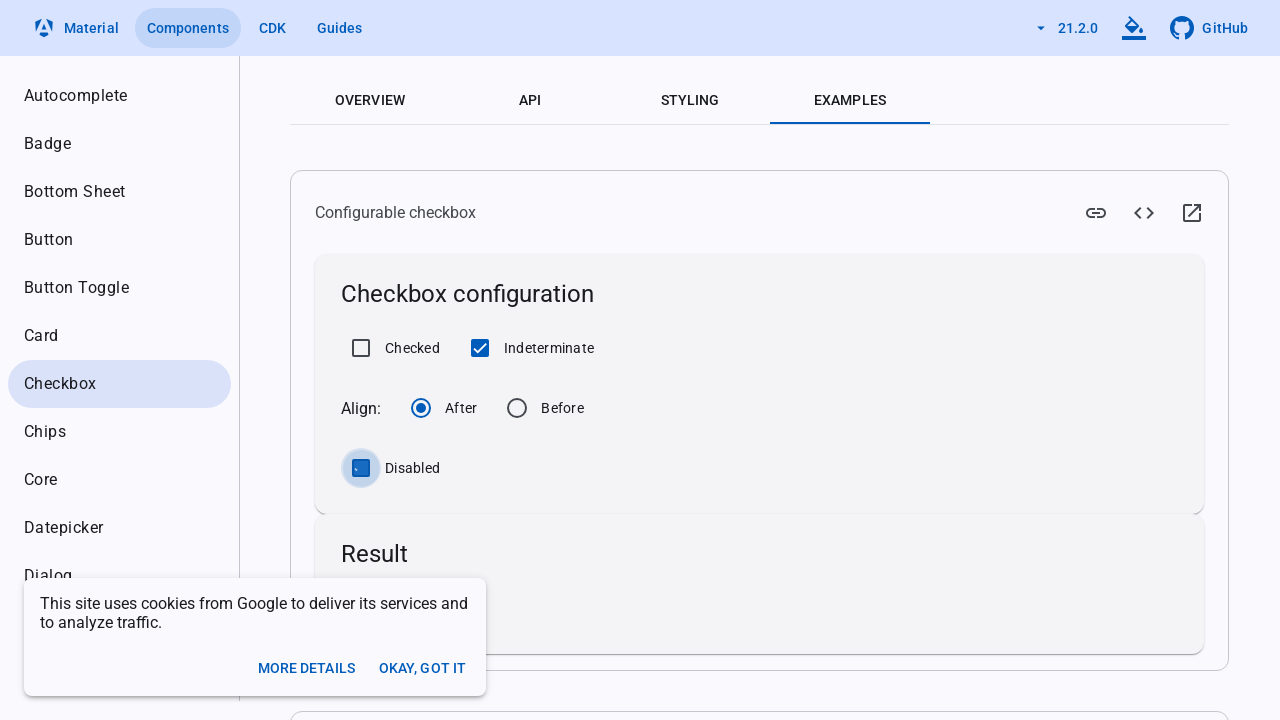

Waited 500ms for state to update
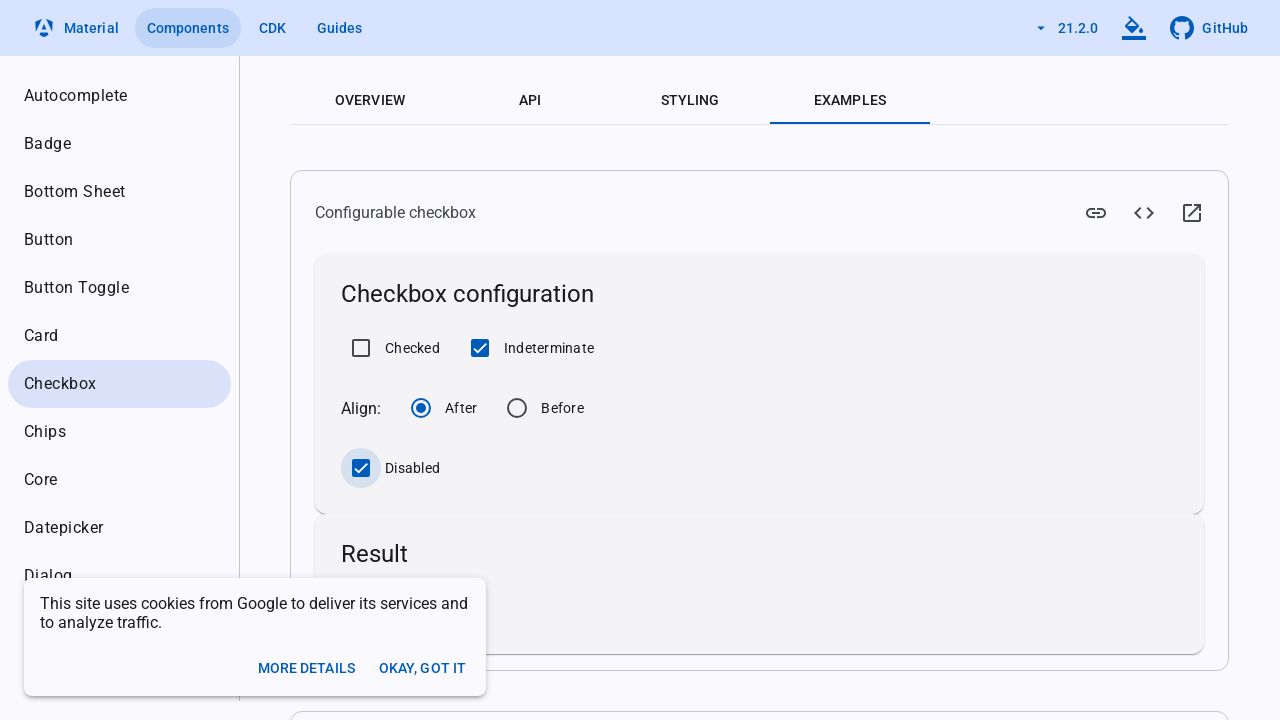

Clicked first checkbox again to deselect it at (480, 348) on xpath=//input[@id='mat-mdc-checkbox-1-input']
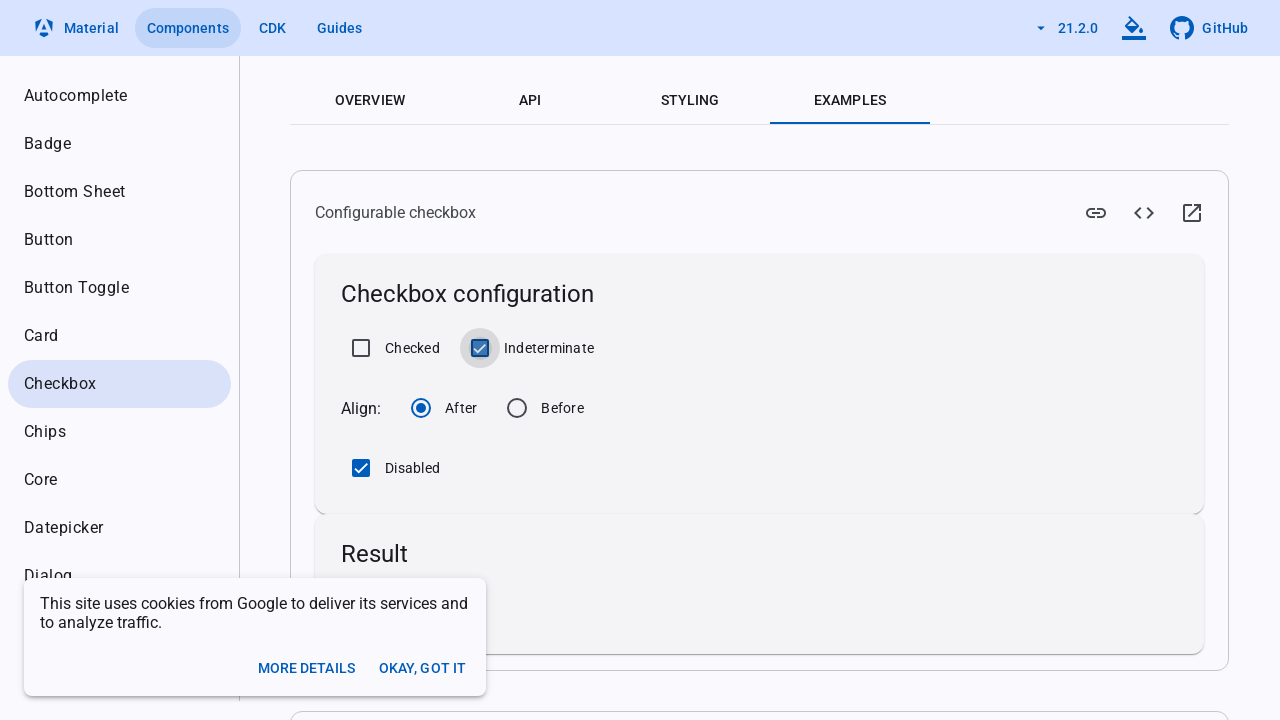

Clicked second checkbox again to deselect it at (361, 468) on xpath=//input[@id='mat-mdc-checkbox-2-input']
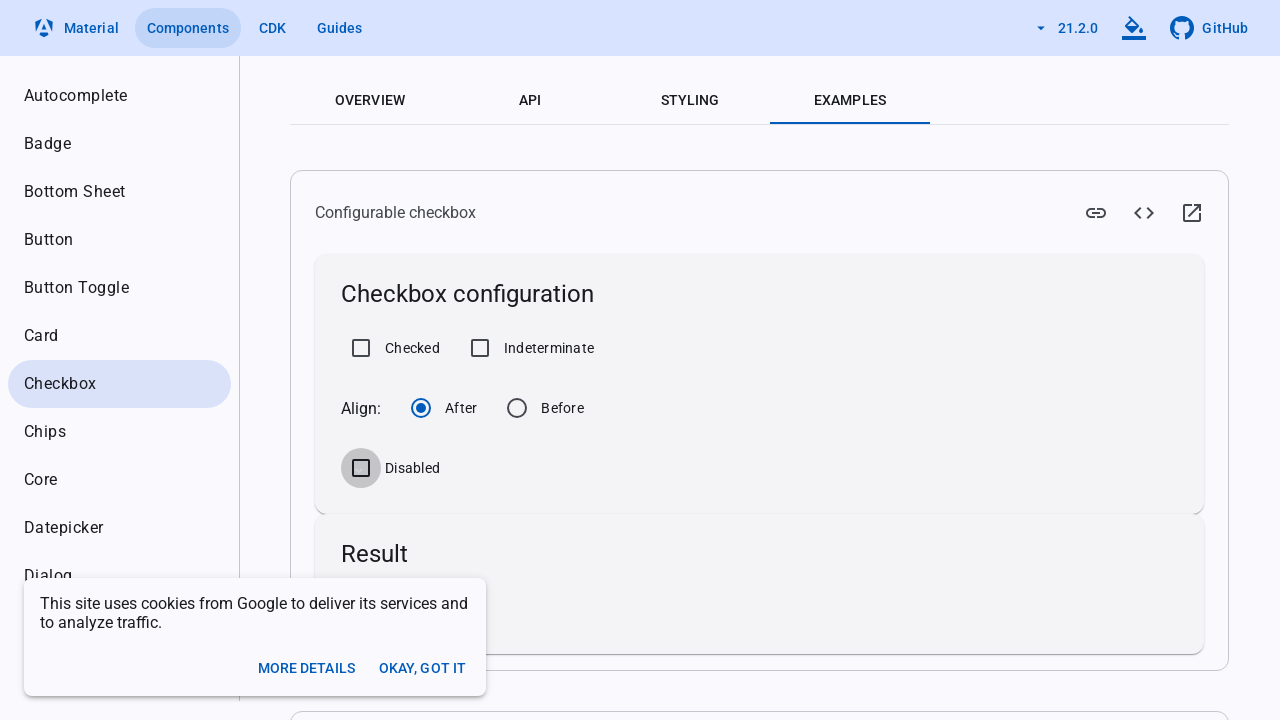

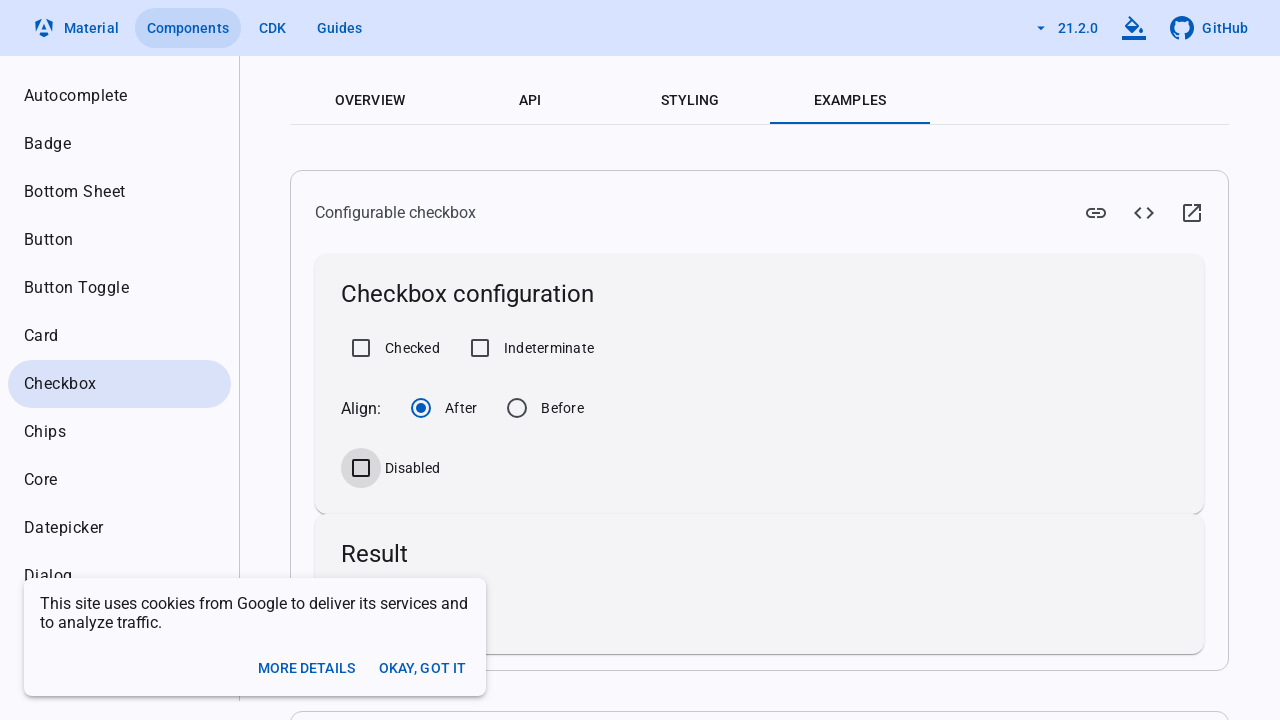